Tests mouse hover functionality by hovering over a dropdown button and clicking on a specific option from the revealed dropdown menu

Starting URL: http://seleniumpractise.blogspot.com/2016/08/how-to-perform-mouse-hover-in-selenium.html

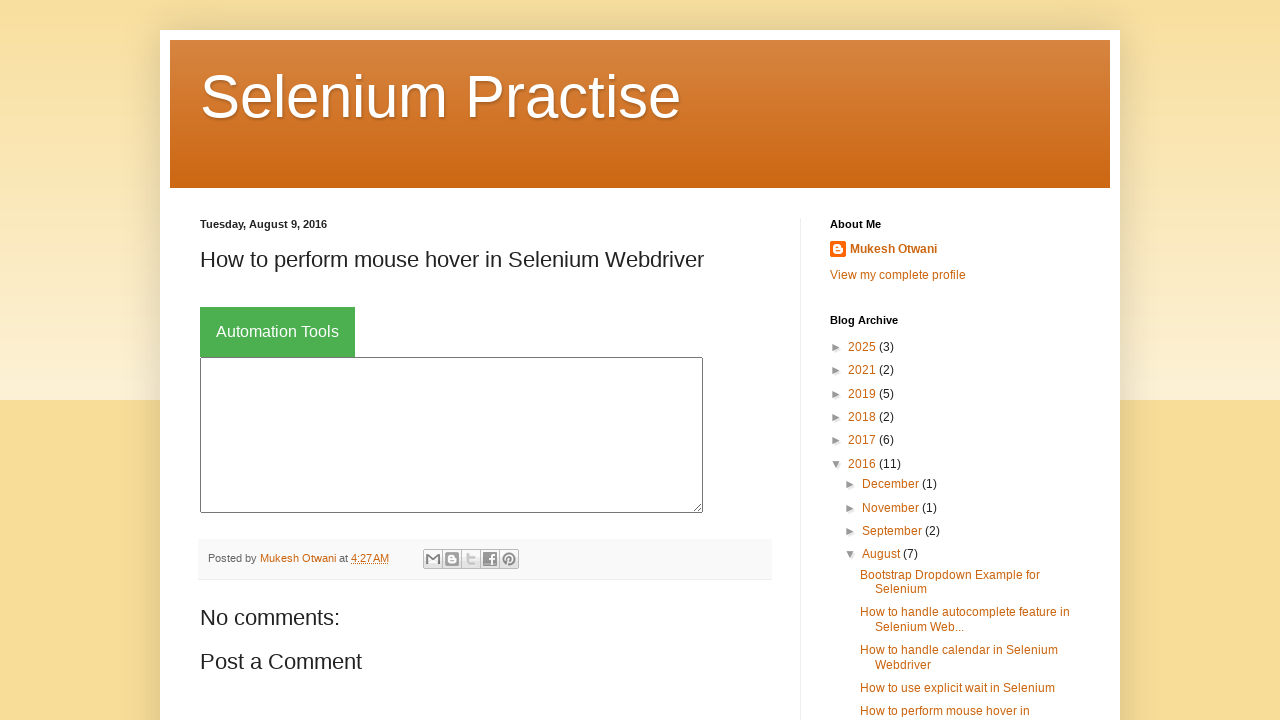

Hovered over dropdown button to reveal menu options at (278, 332) on button.dropbtn
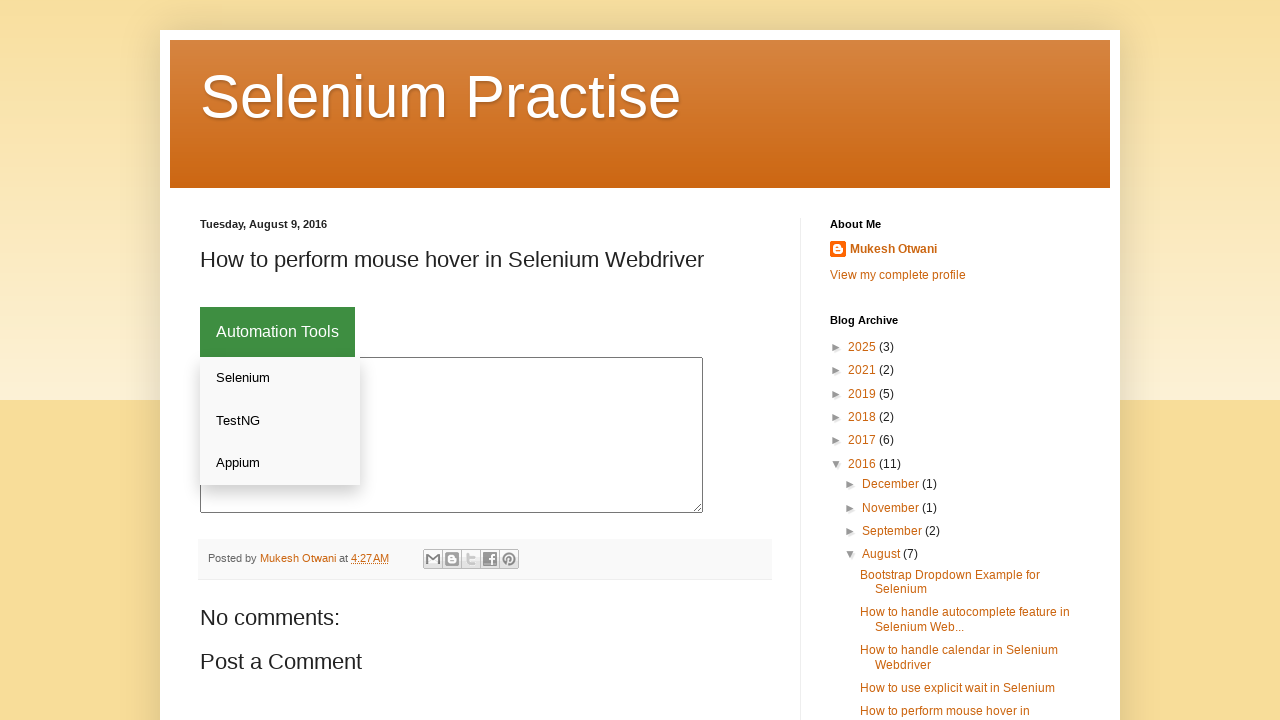

Located all dropdown menu links
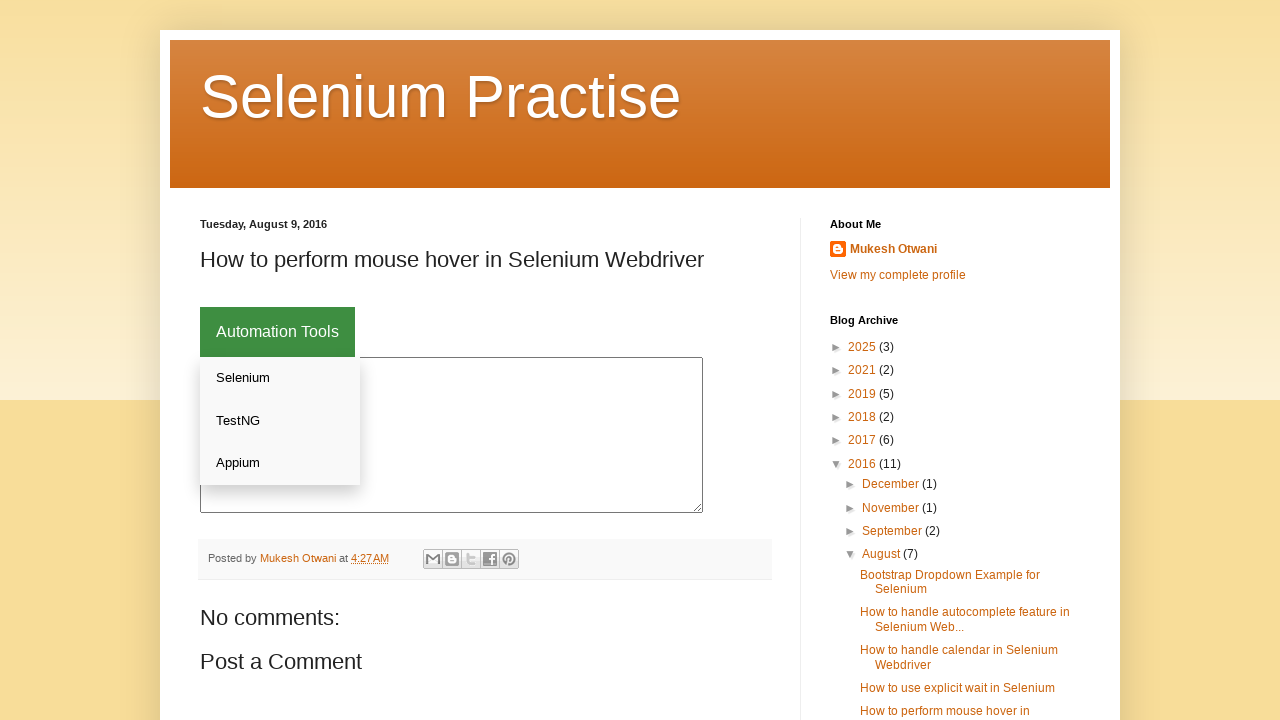

Clicked on 'Appium' option from dropdown menu at (280, 463) on div.dropdown-content a >> nth=2
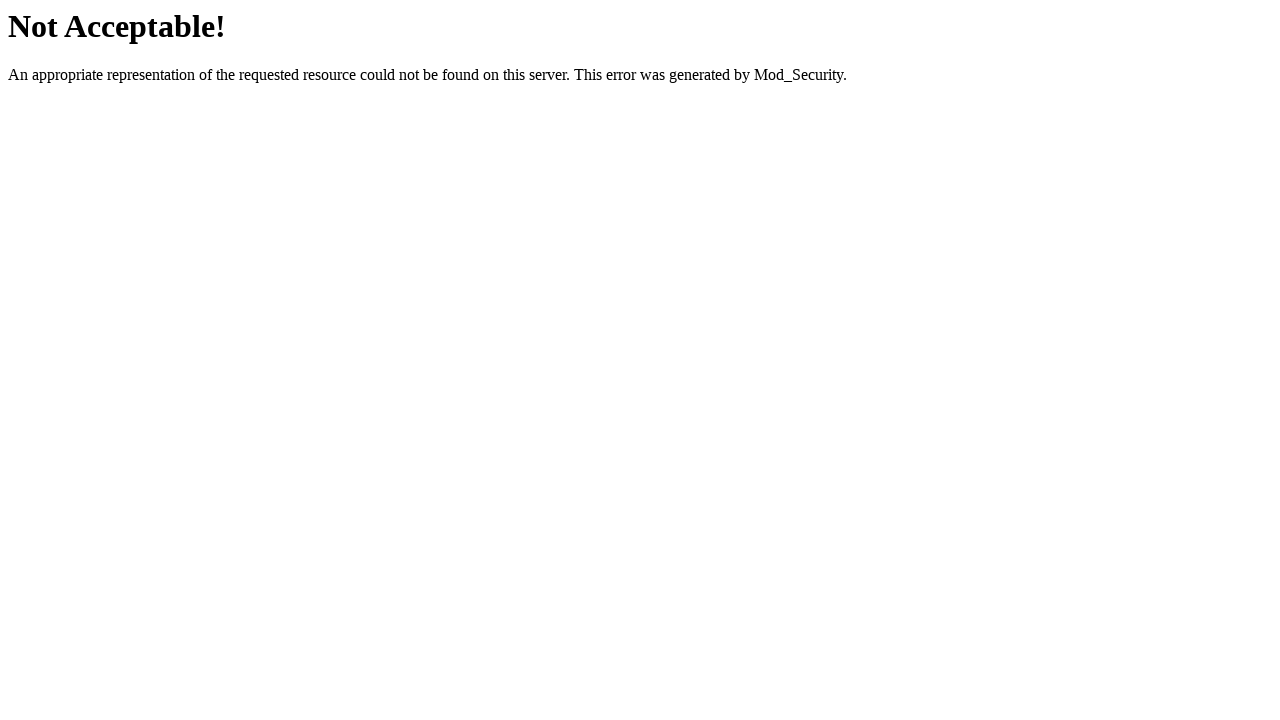

Waited 3 seconds for navigation to complete
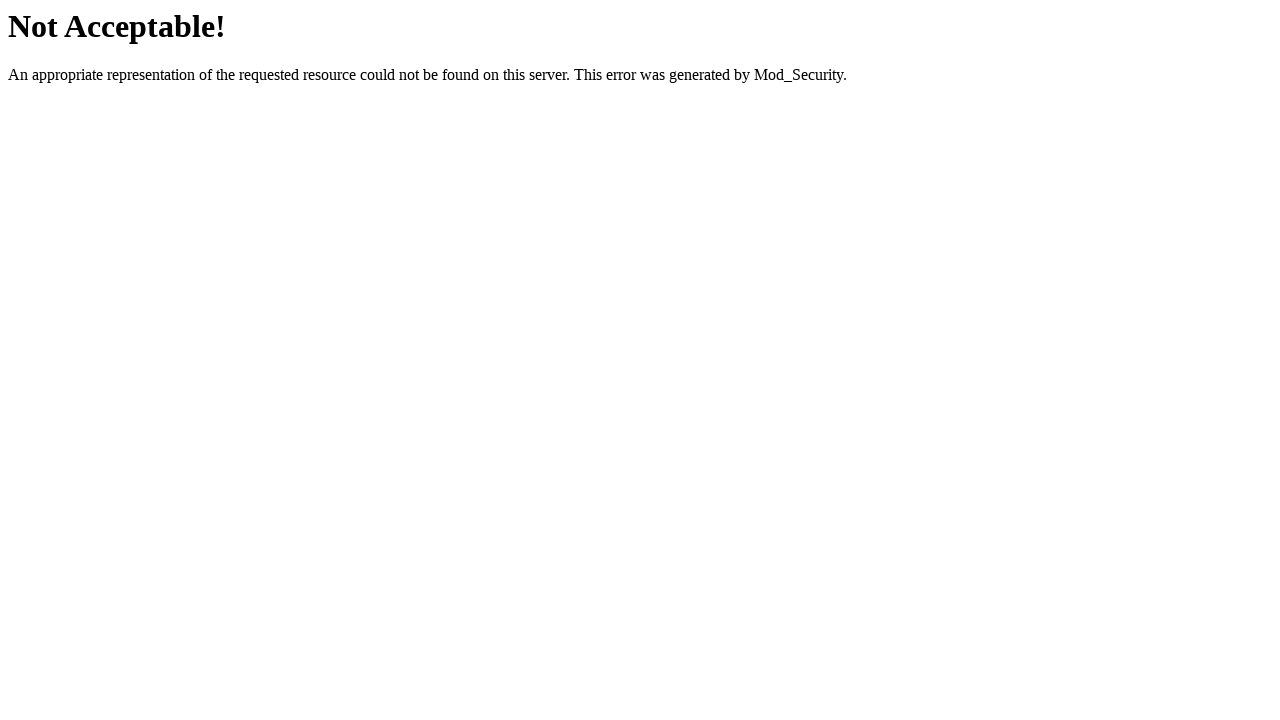

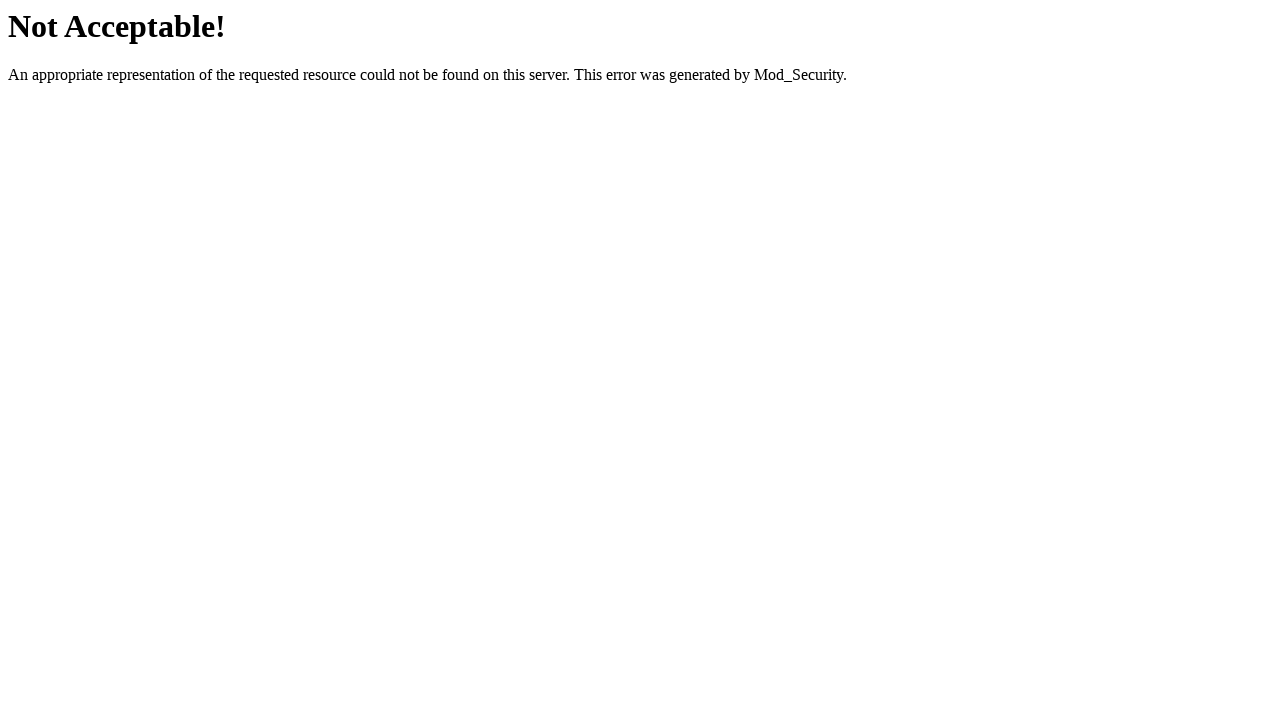